Tests train search functionality on erail.in by entering source and destination stations, then verifying train list results are displayed

Starting URL: https://erail.in/

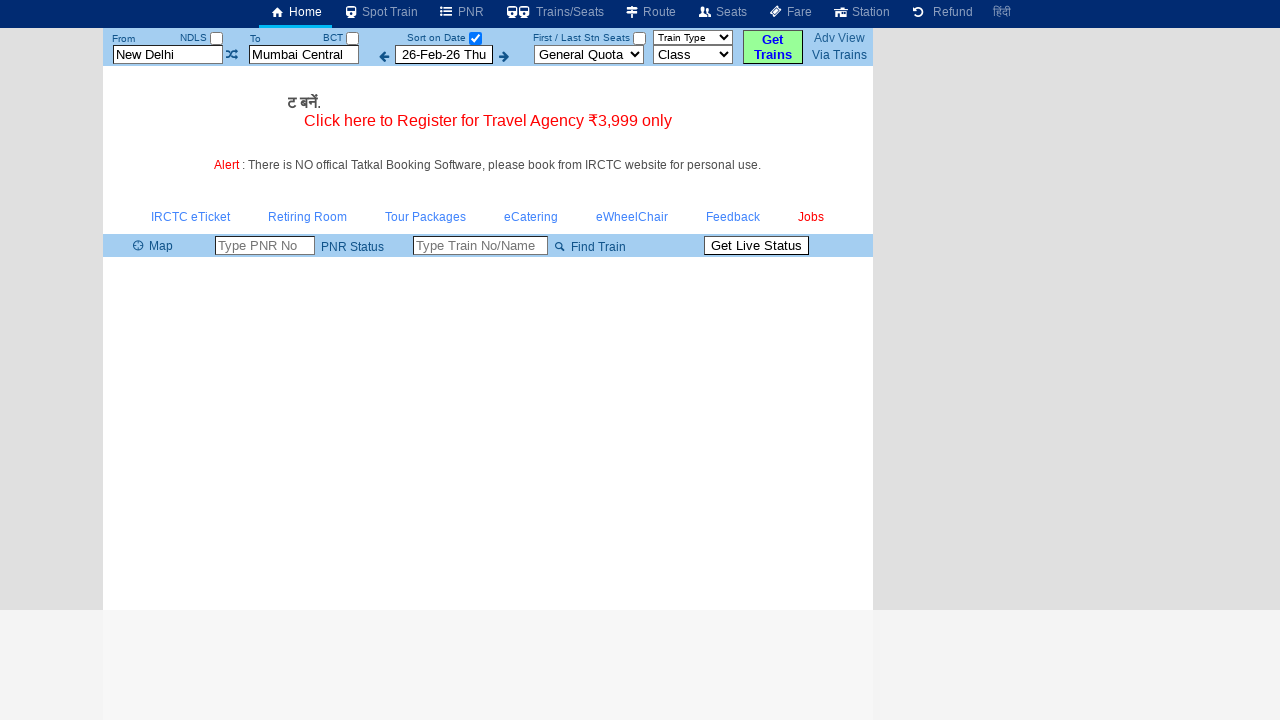

Unchecked the date selection checkbox at (475, 38) on #chkSelectDateOnly
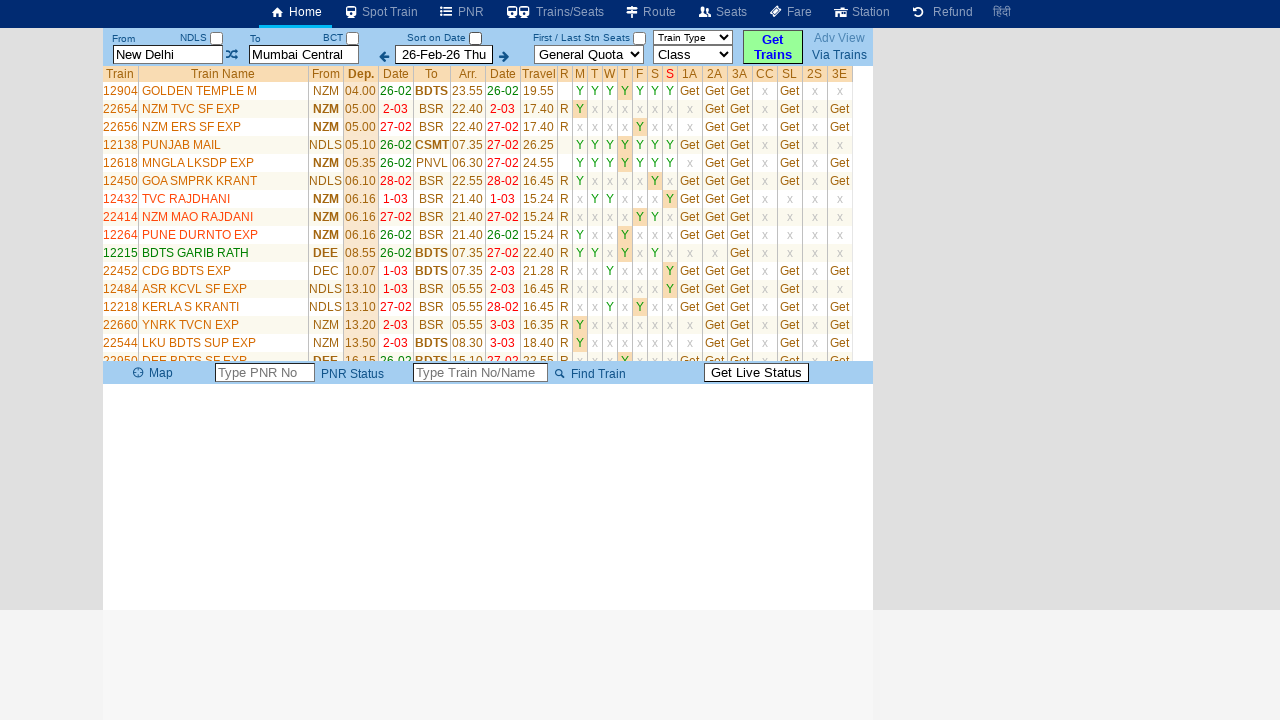

Cleared source station field on #txtStationFrom
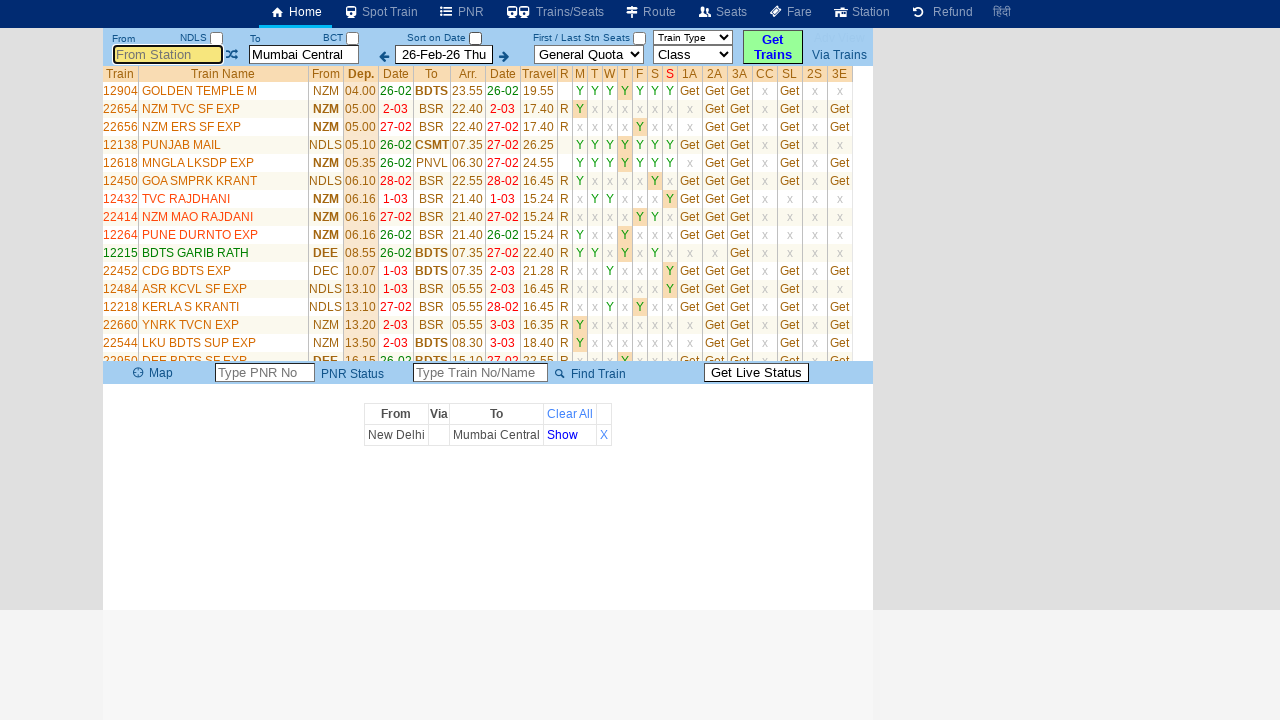

Entered 'Mgr Chennai Ctr' as source station on #txtStationFrom
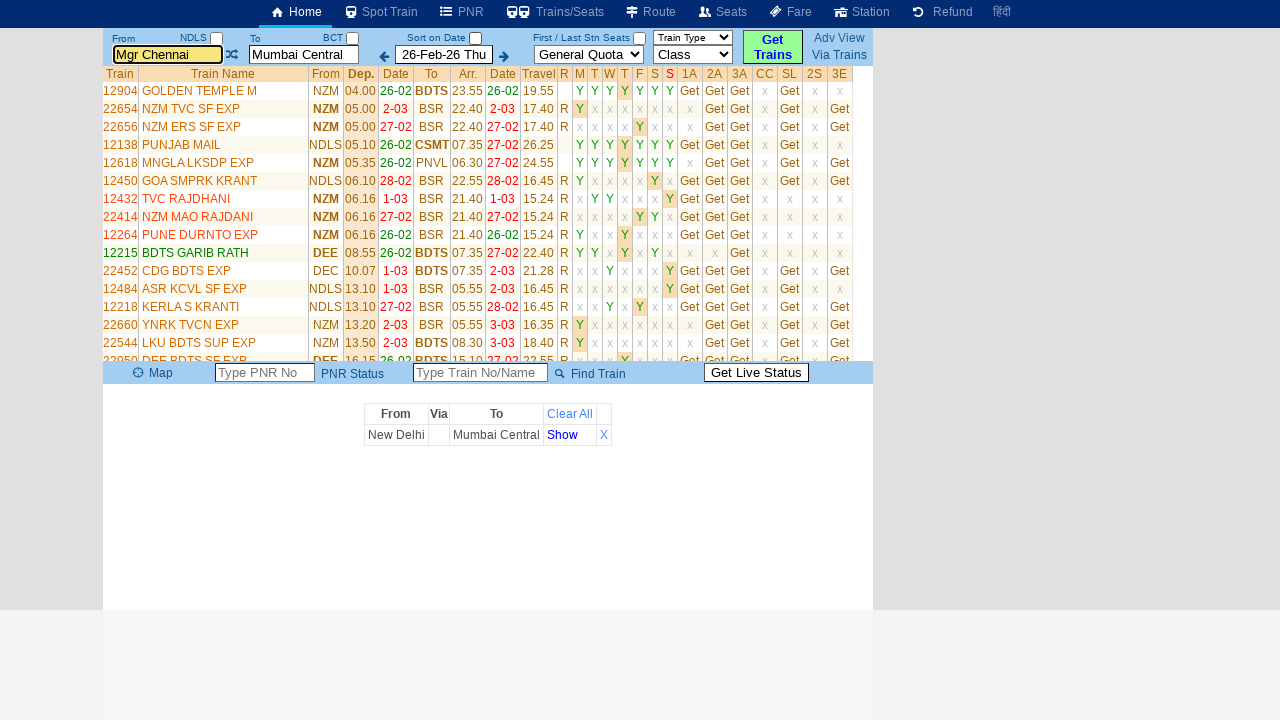

Pressed Tab to move focus from source station field on #txtStationFrom
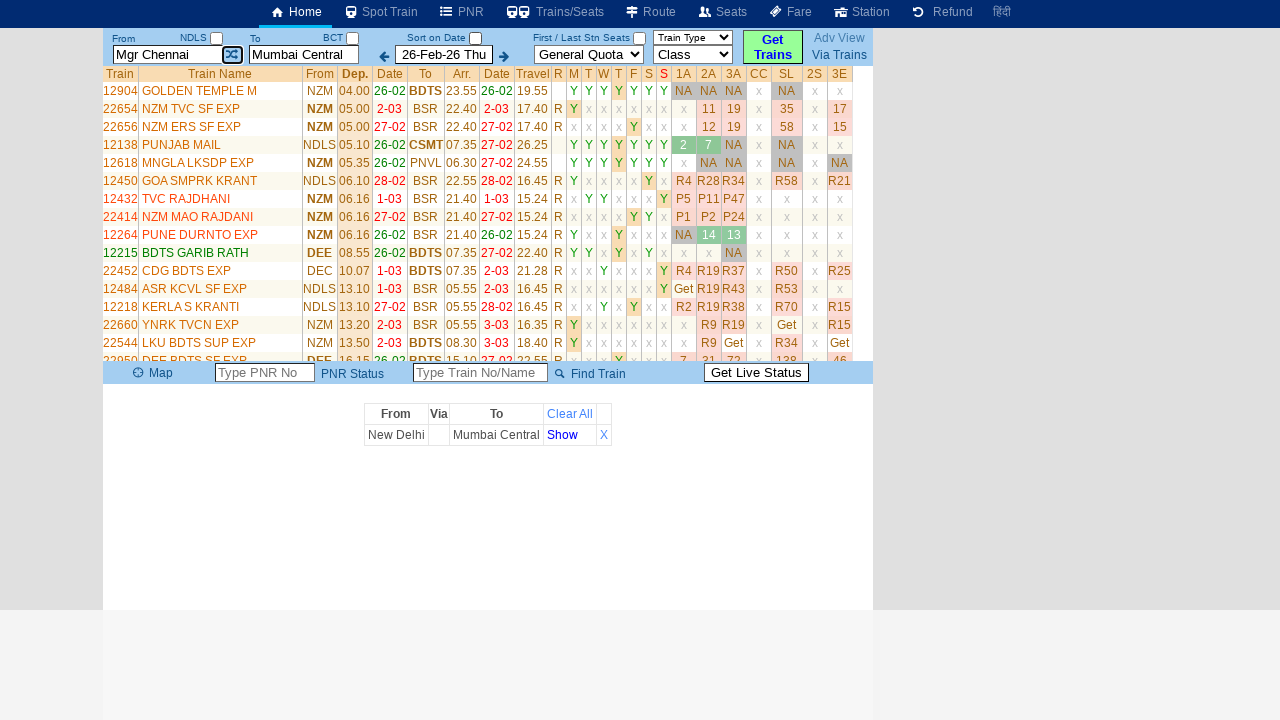

Cleared destination station field on input[placeholder='To Station']
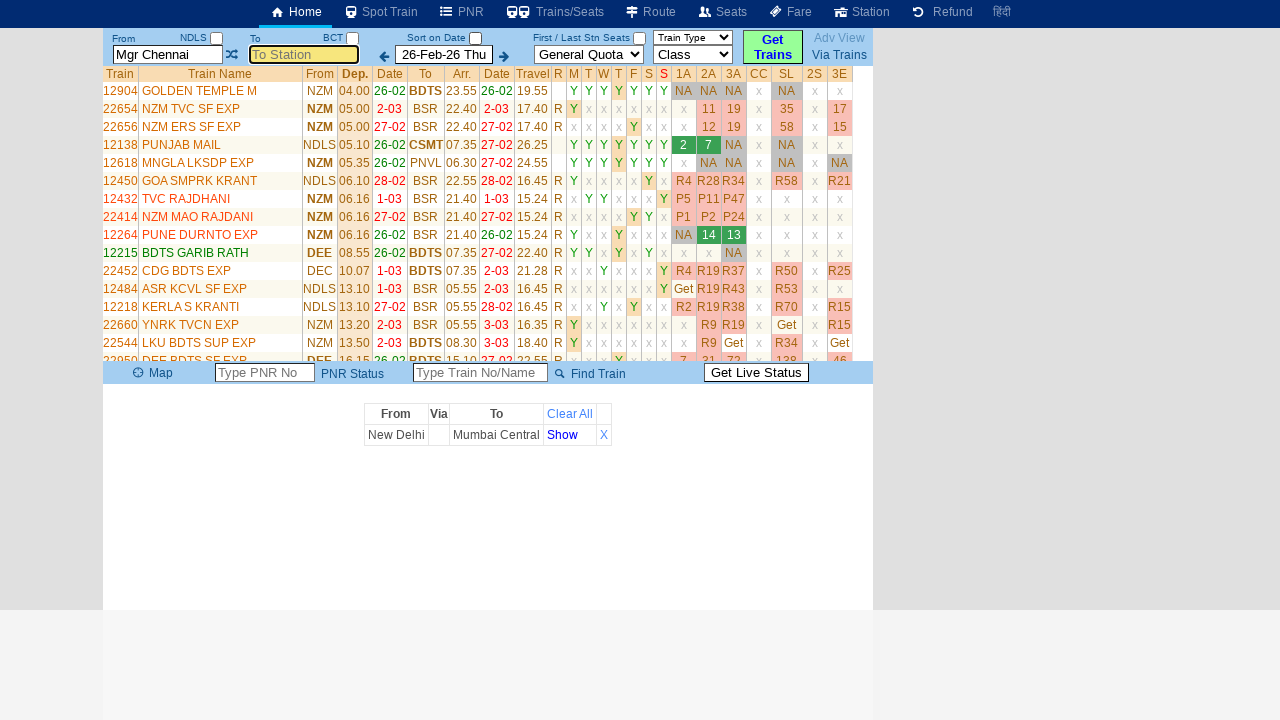

Entered 'New Delhi' as destination station on input[placeholder='To Station']
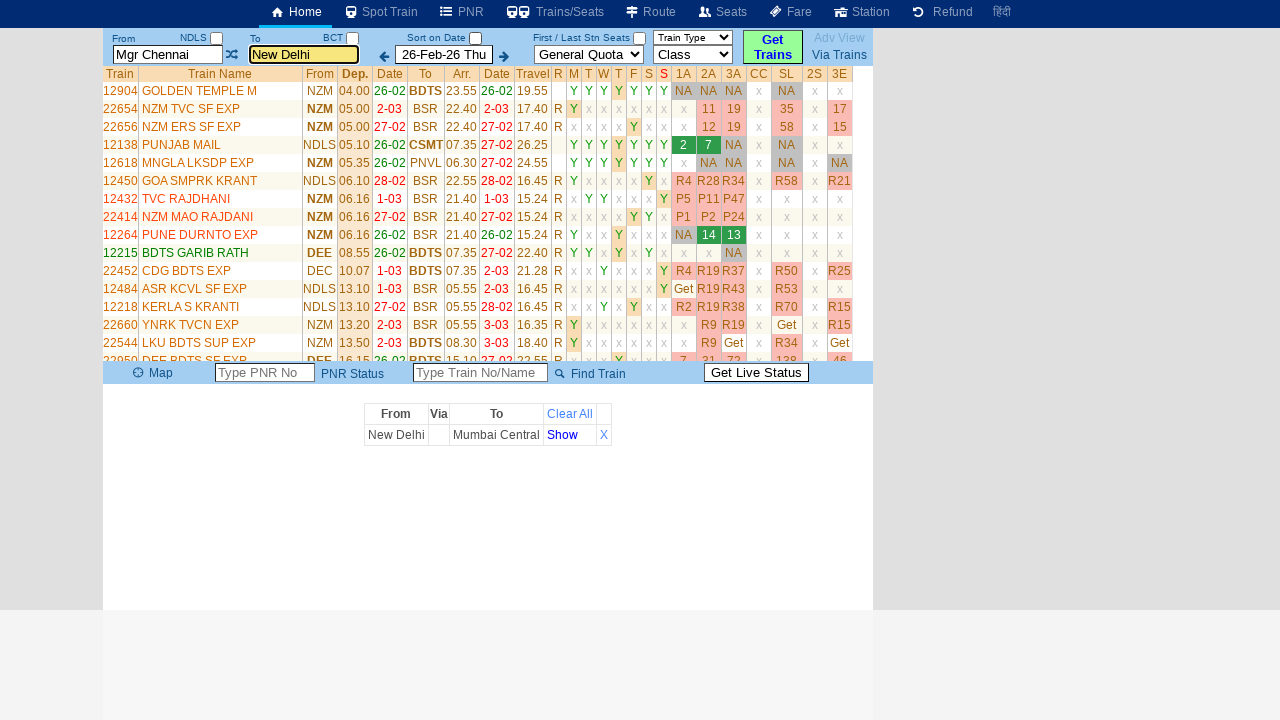

Pressed Tab to move focus from destination station field on input[placeholder='To Station']
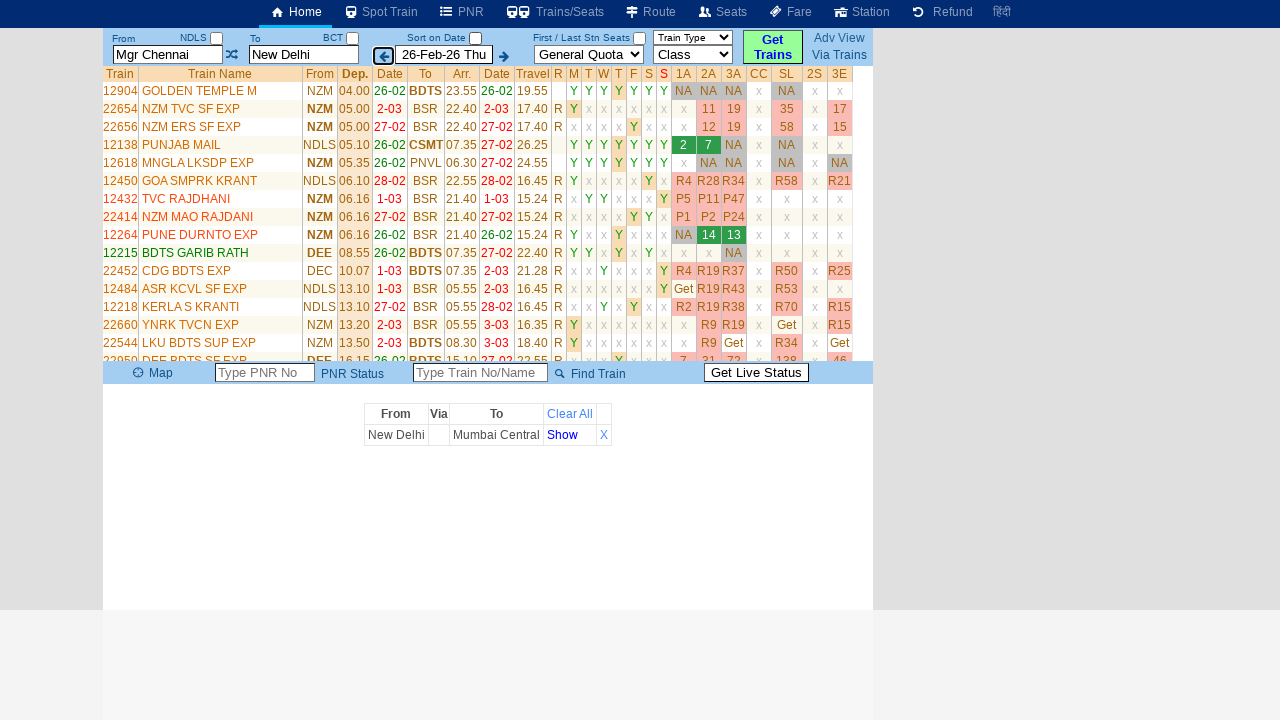

Train list table loaded successfully
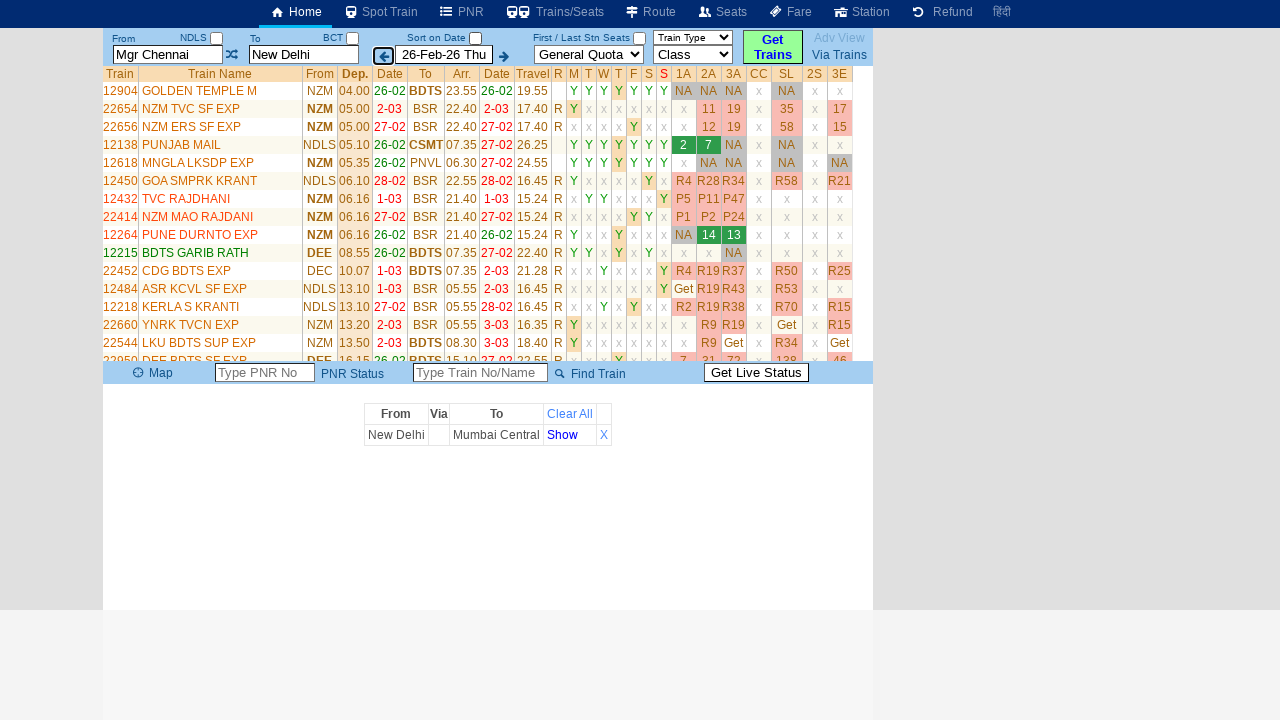

Train rows verified in the train list table
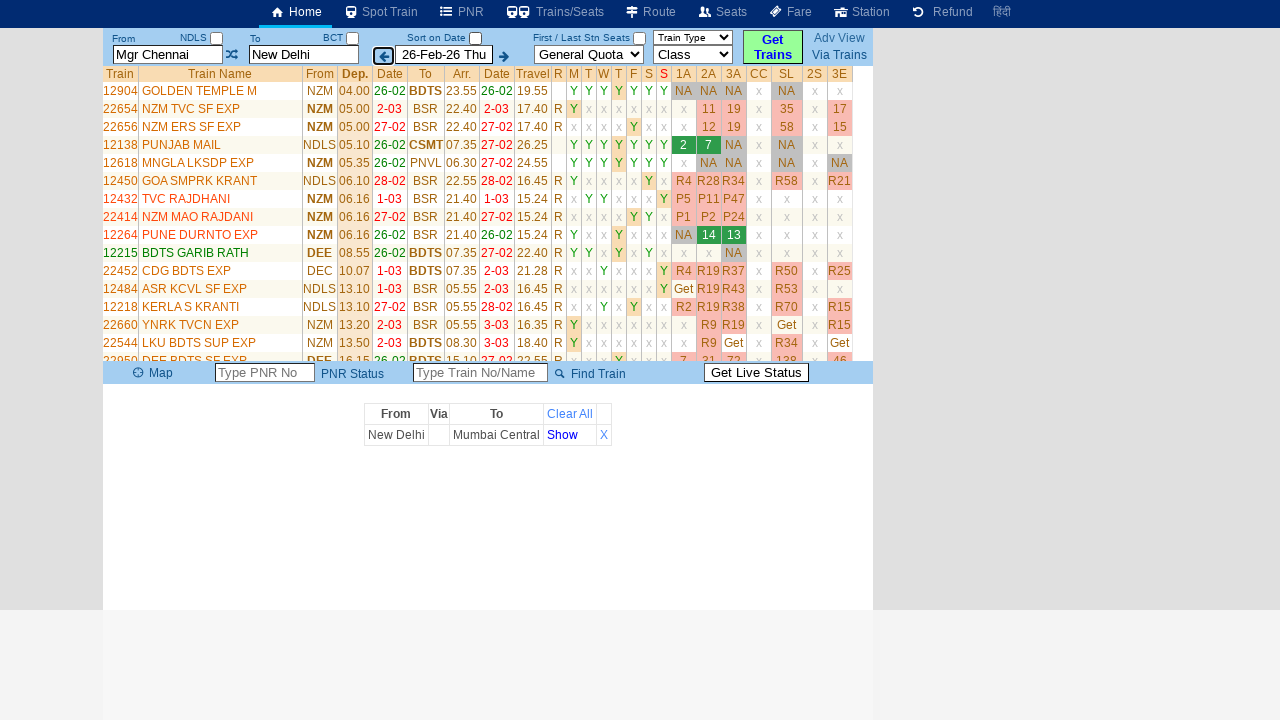

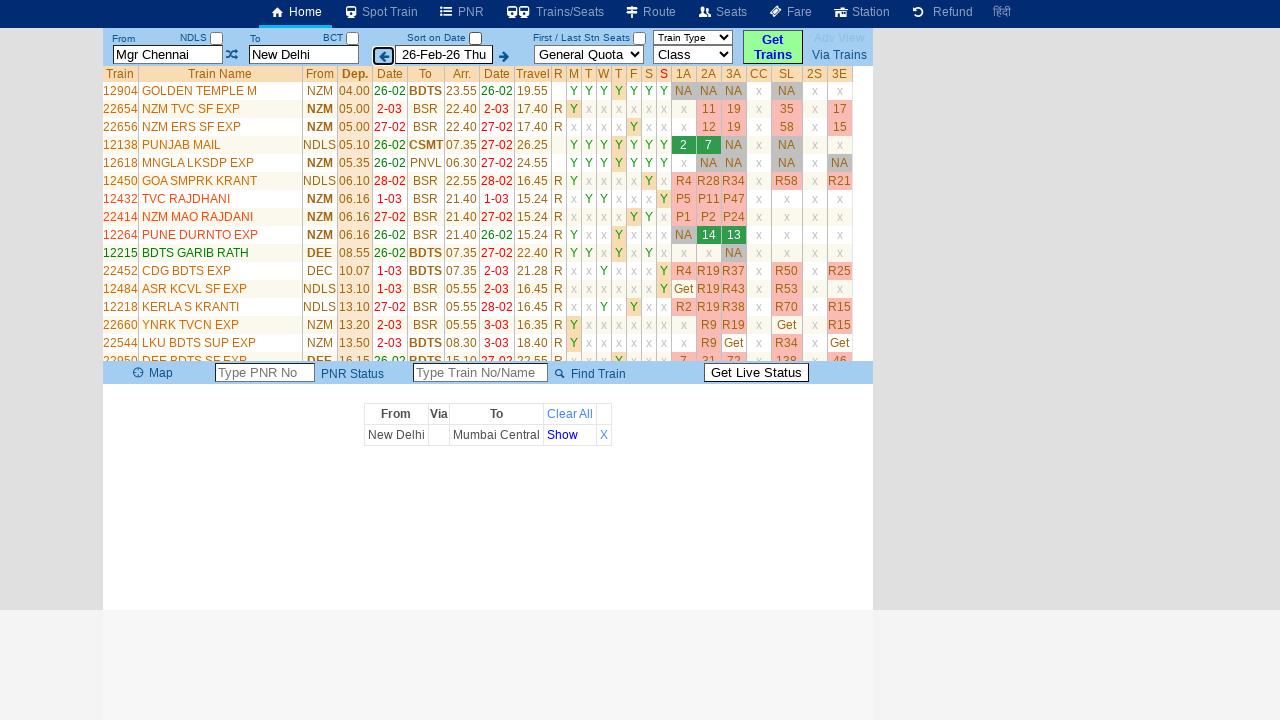